Navigates to the automation practice form and locates form elements to verify they exist

Starting URL: https://demoqa.com/automation-practice-form

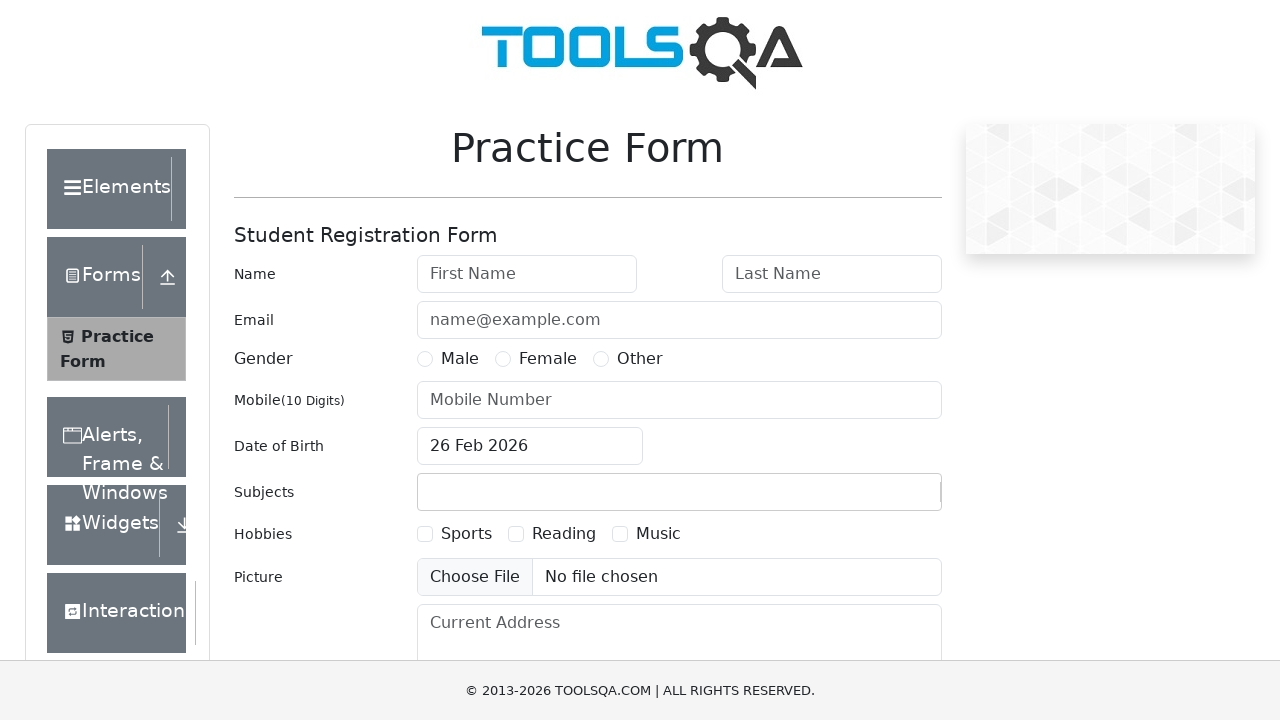

Waited for firstName input field to load
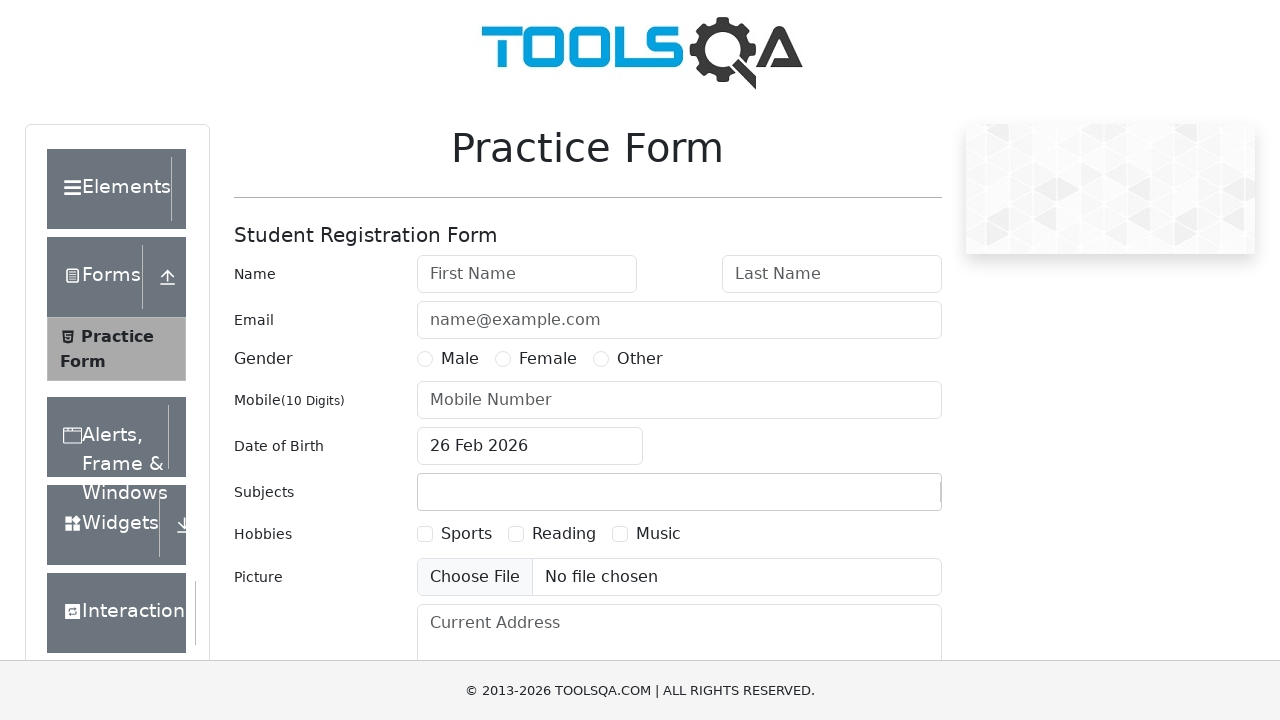

Waited for lastName input field to load
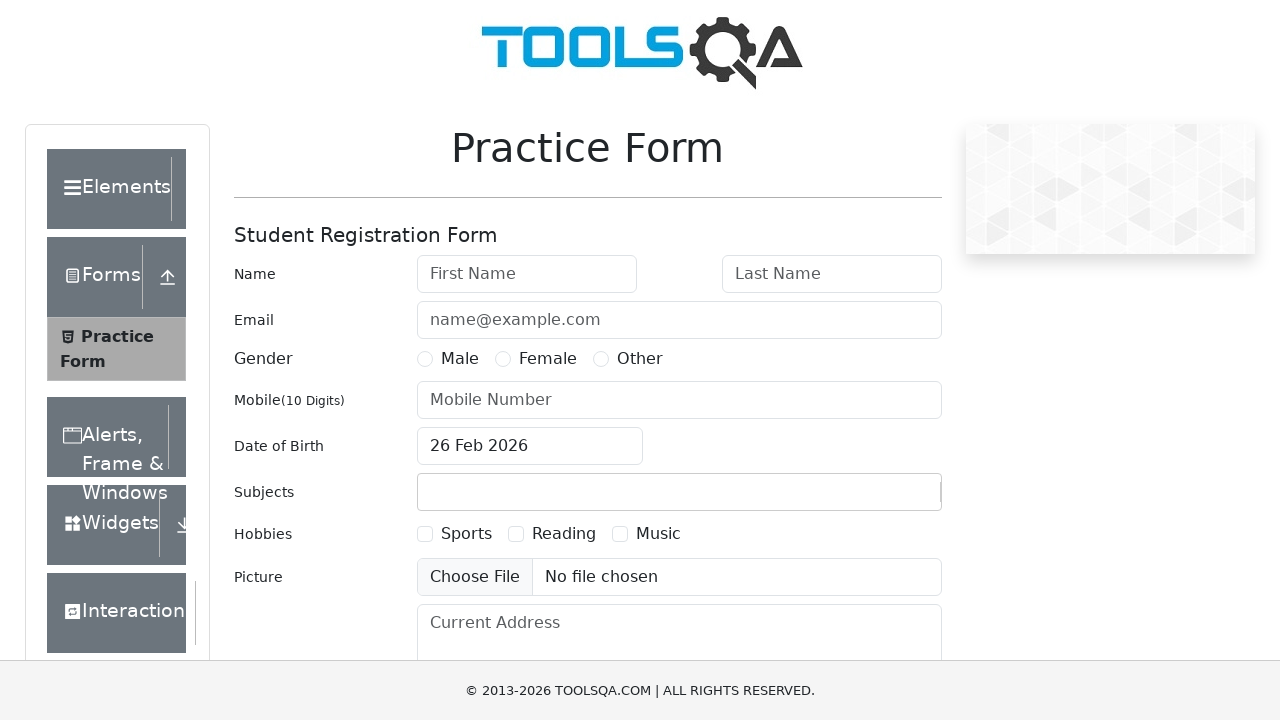

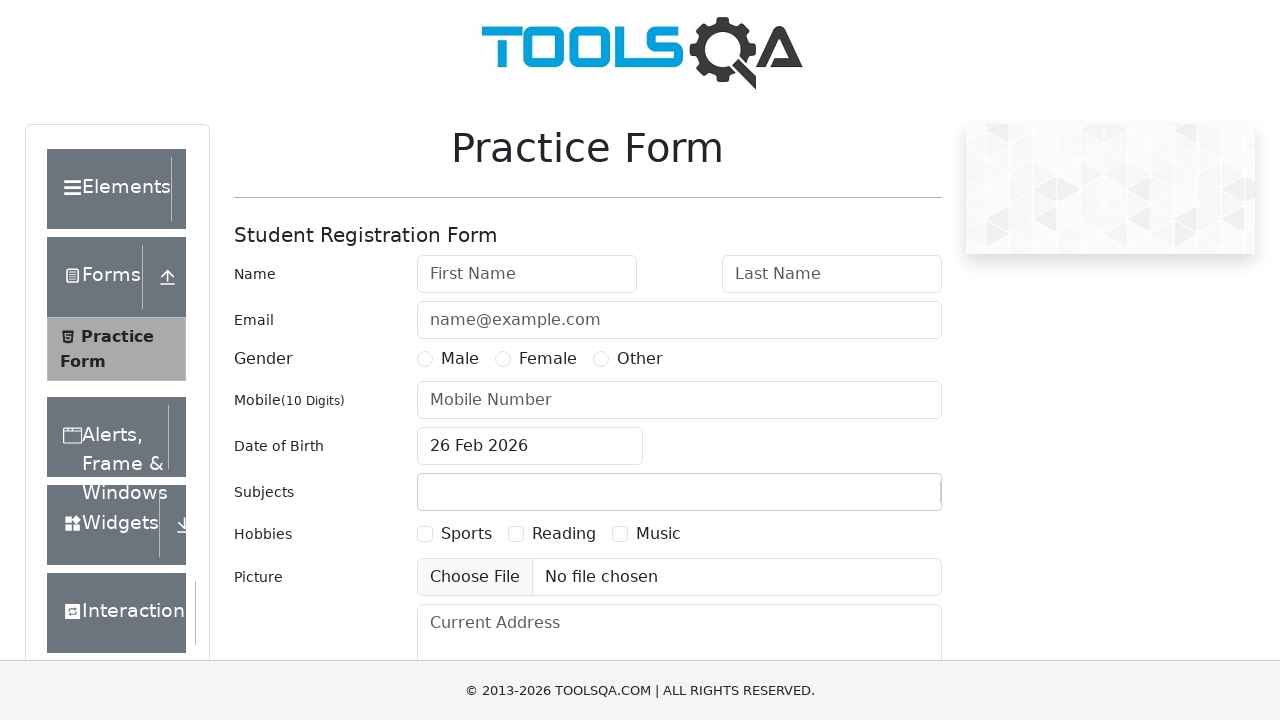